Tests right-click context menu functionality by performing a context click on a demo element

Starting URL: https://swisnl.github.io/jQuery-contextMenu/demo.html

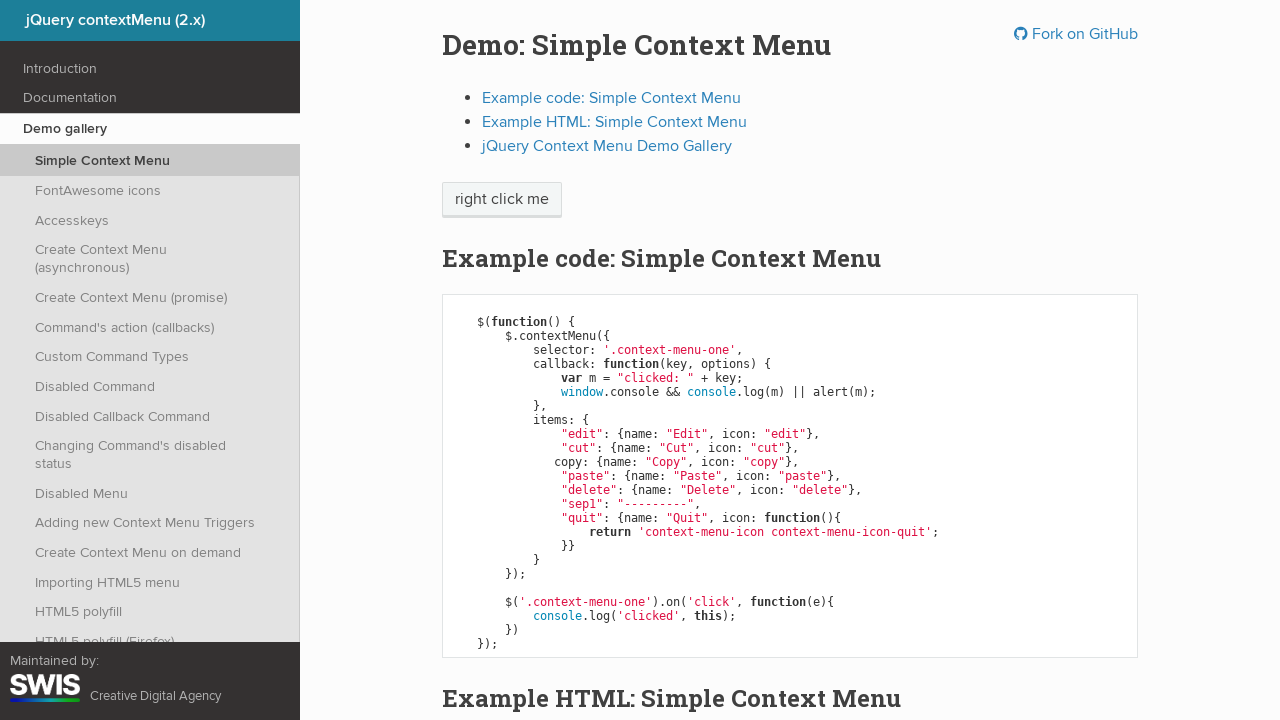

Right-clicked on context menu demo element at (502, 200) on //html/body/div/section/div/div/div/p/span
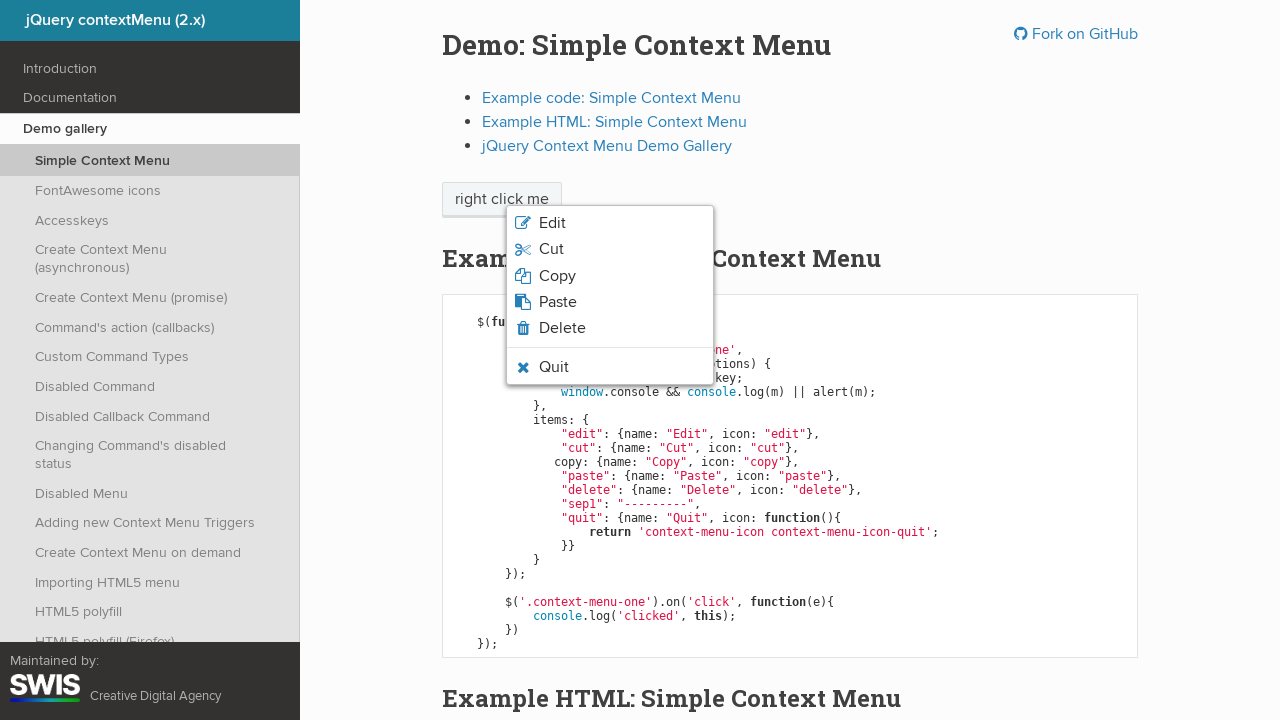

Context menu appeared
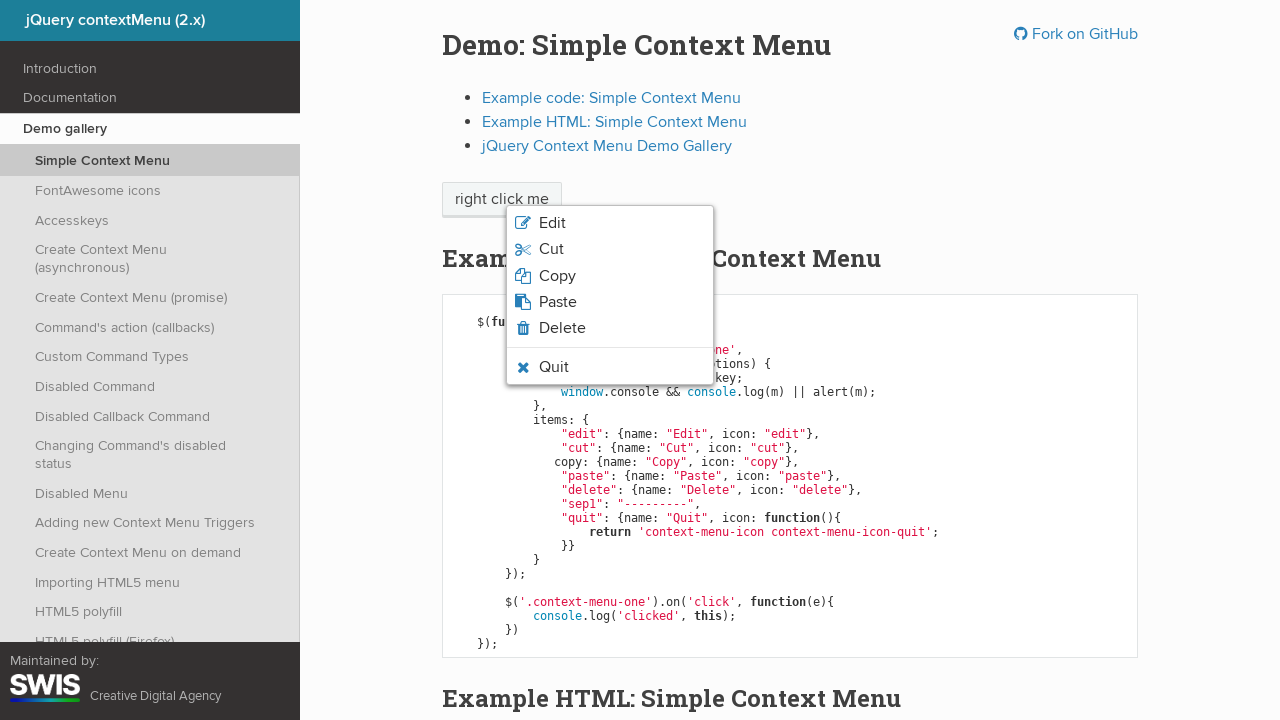

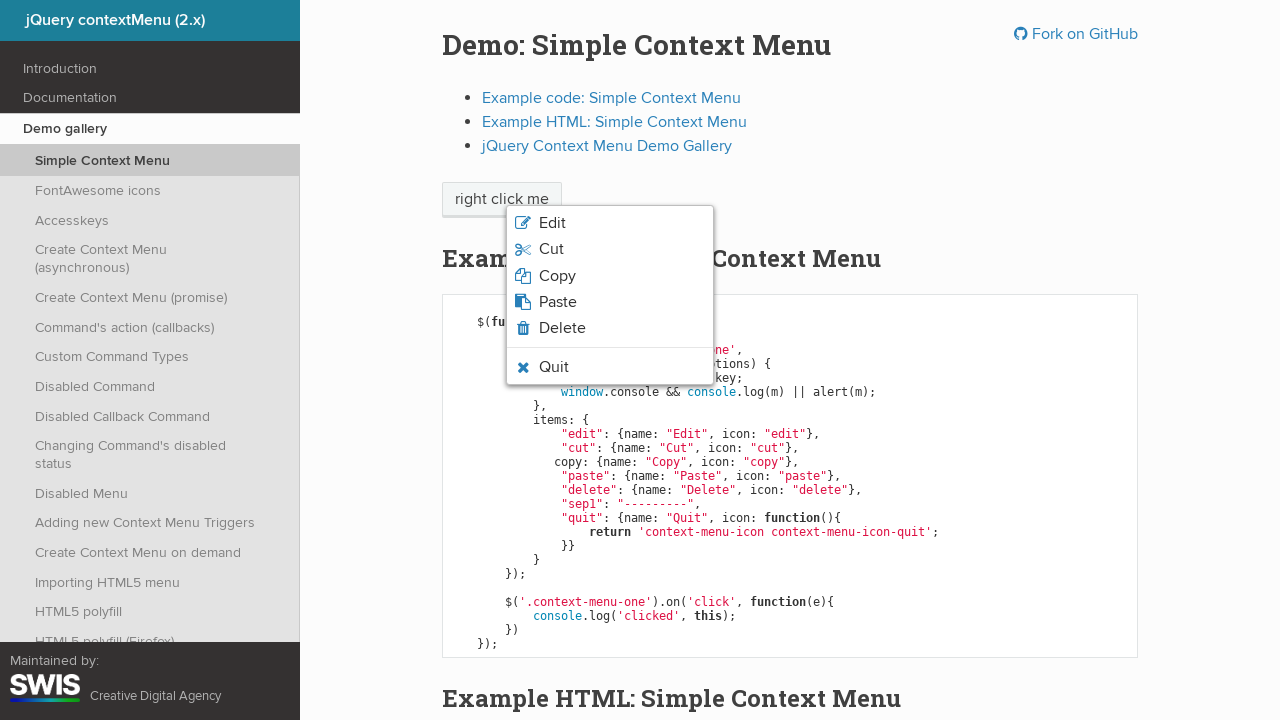